Tests deleting the first todo item using the destroy button

Starting URL: https://todomvc.com/examples/react/dist/

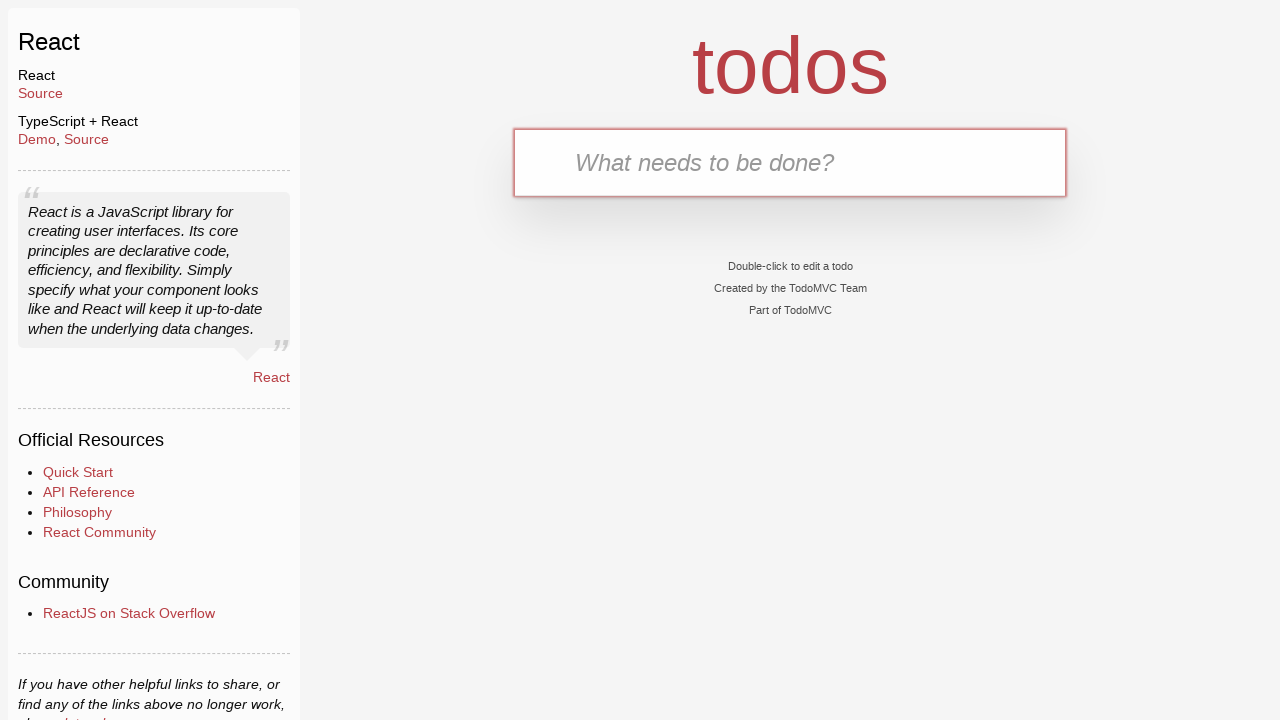

Filled new todo input with 'Buy Sweets' on .new-todo
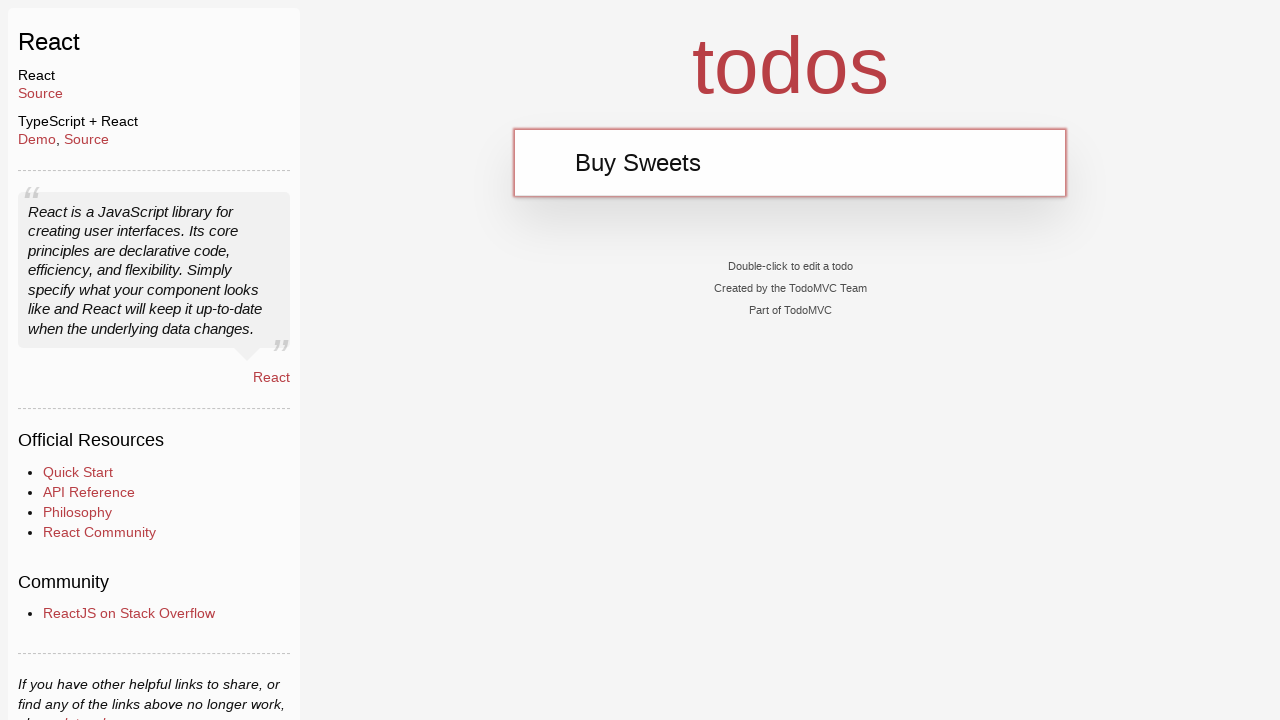

Pressed Enter to add first todo item on .new-todo
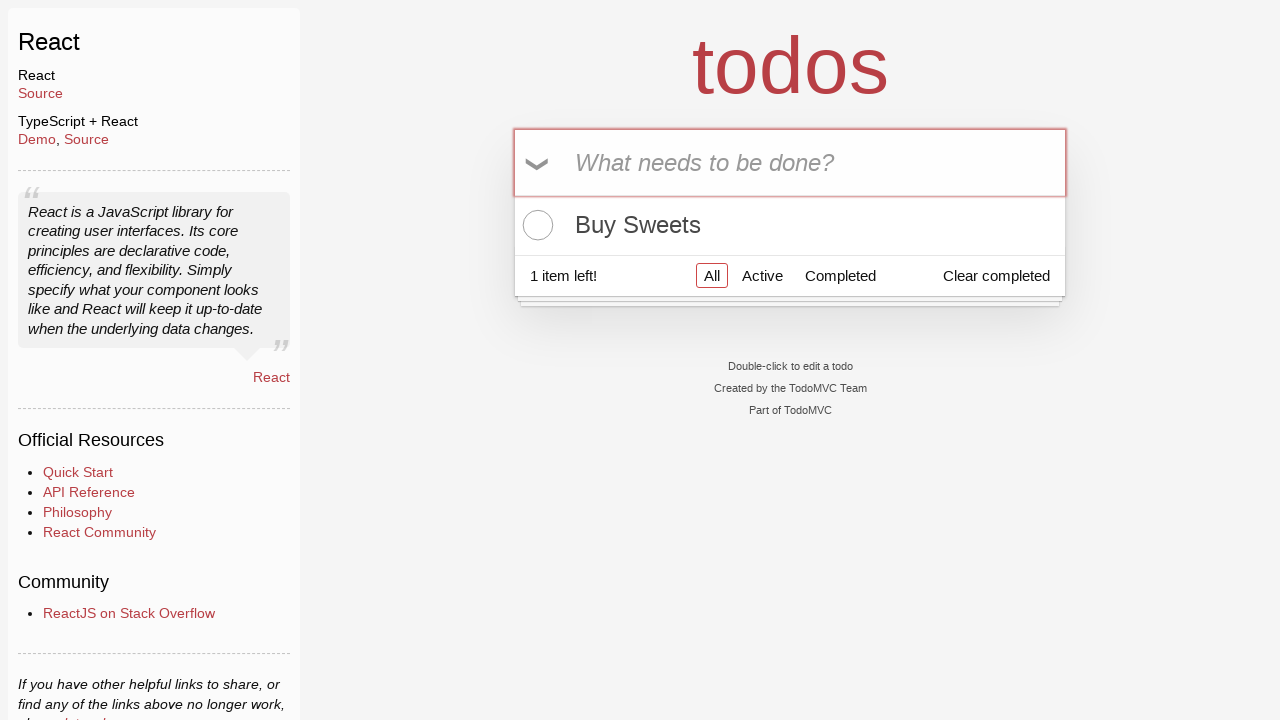

Filled new todo input with 'Walk the dog' on .new-todo
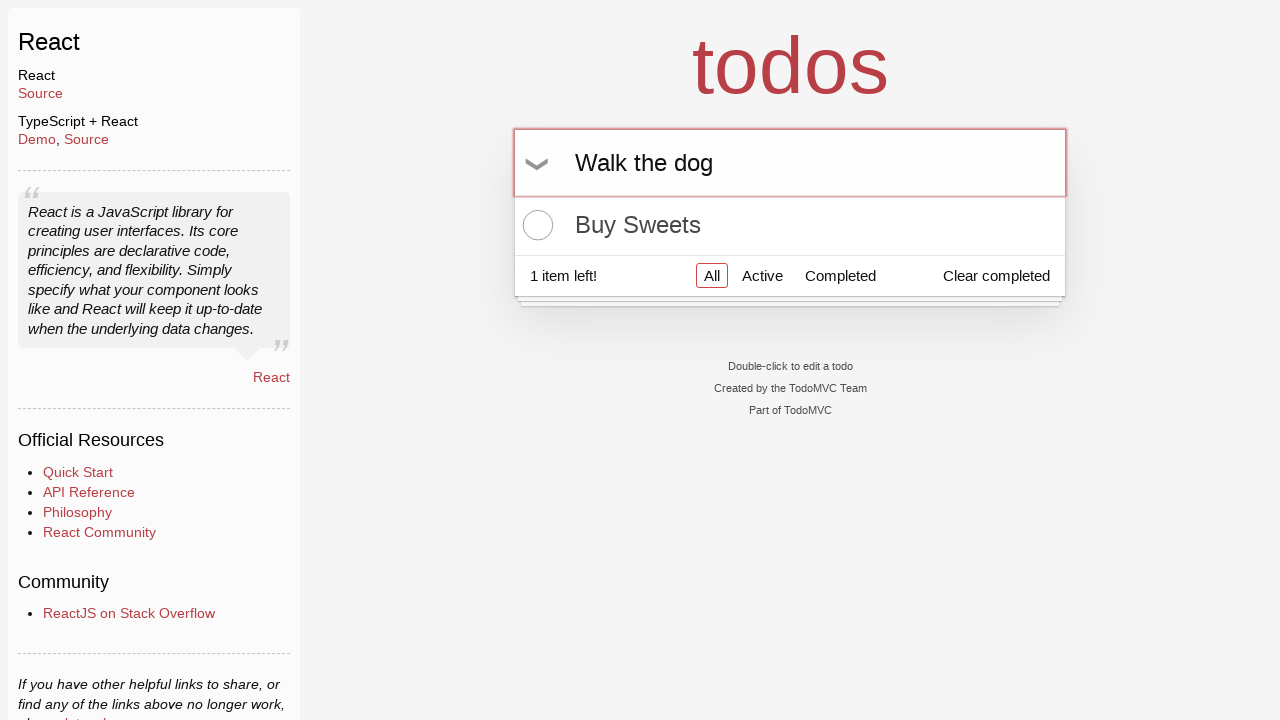

Pressed Enter to add second todo item on .new-todo
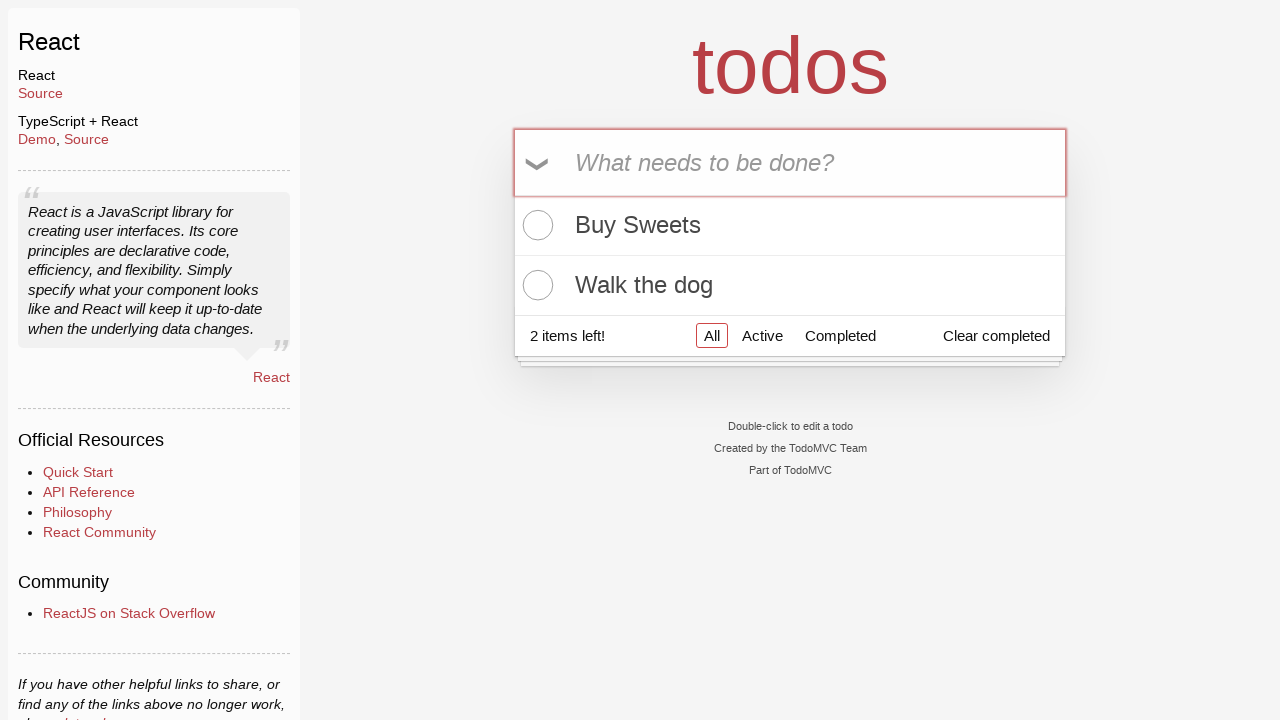

Hovered over first todo item to reveal delete button at (790, 226) on .todo-list li:first-child
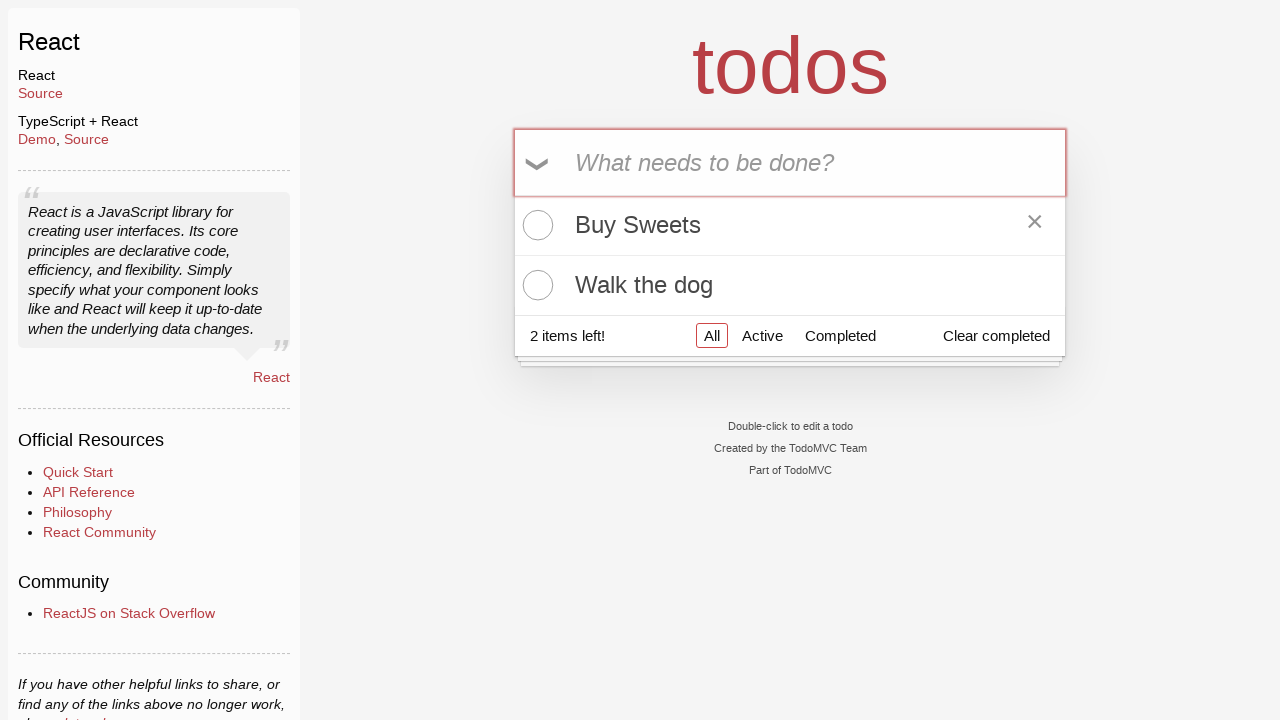

Clicked destroy button to delete first todo item at (1035, 225) on .todo-list li:first-child .destroy
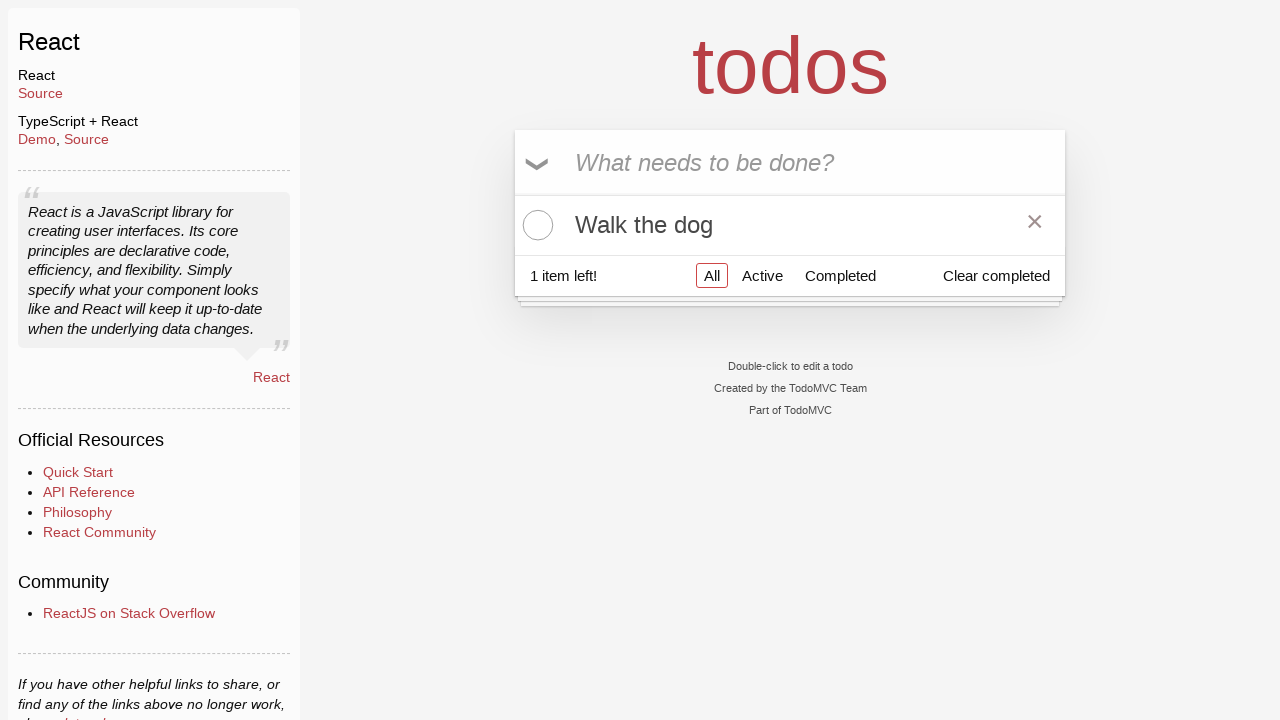

Verified remaining todo item is visible in the list
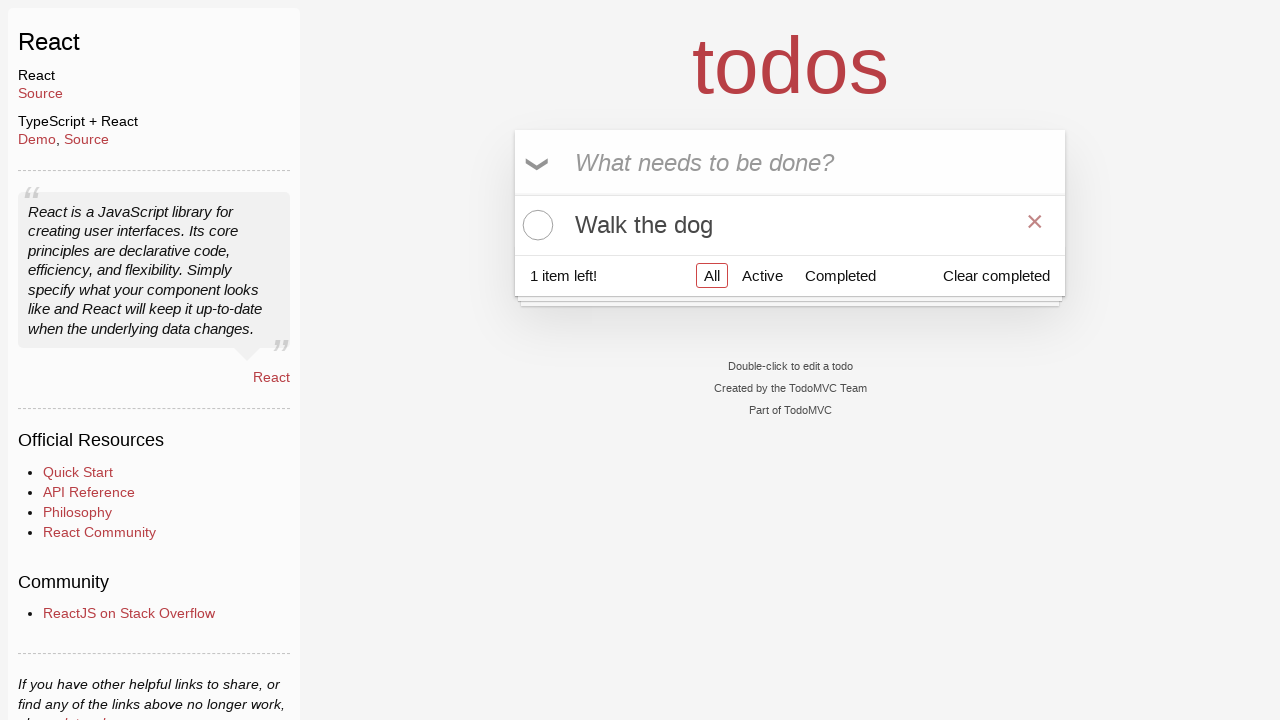

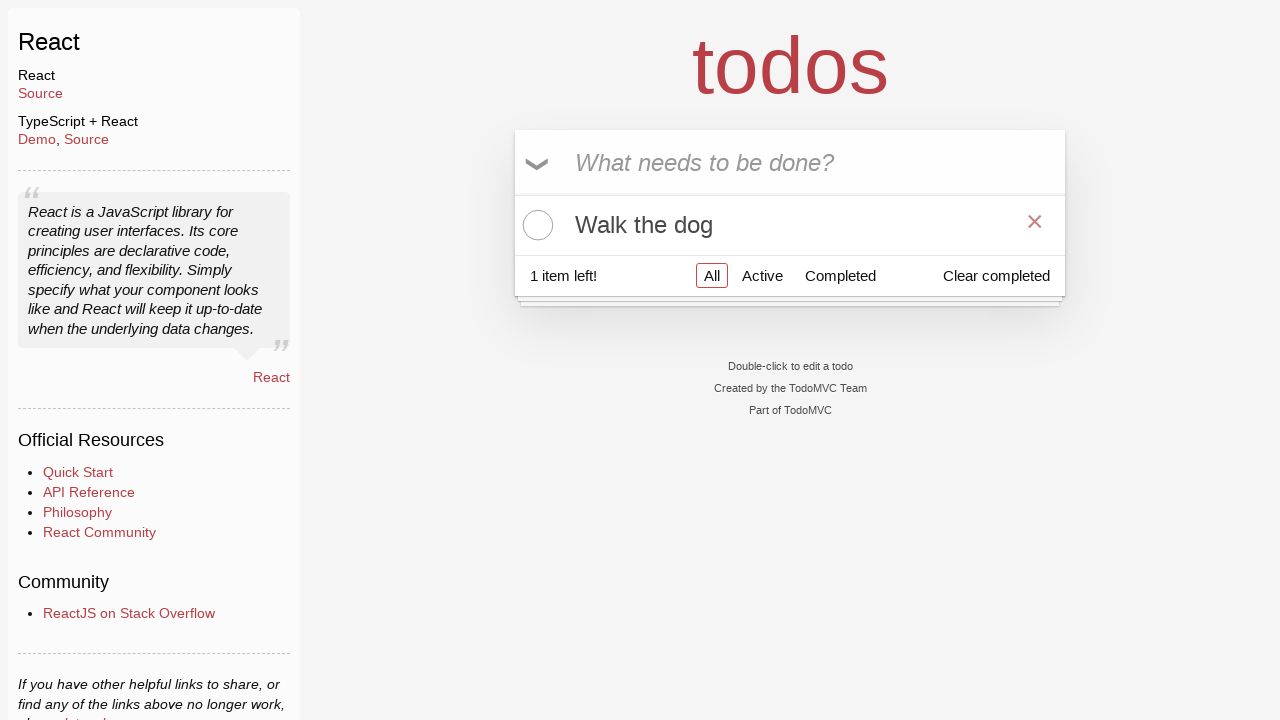